Tests the Smith-Waterman sequence alignment tool by filling in DNA sequences, configuring match/mismatch/gap parameters, and waiting for alignment results to display.

Starting URL: https://rna.informatik.uni-freiburg.de/Teaching/index.jsp?toolName=Smith-Waterman

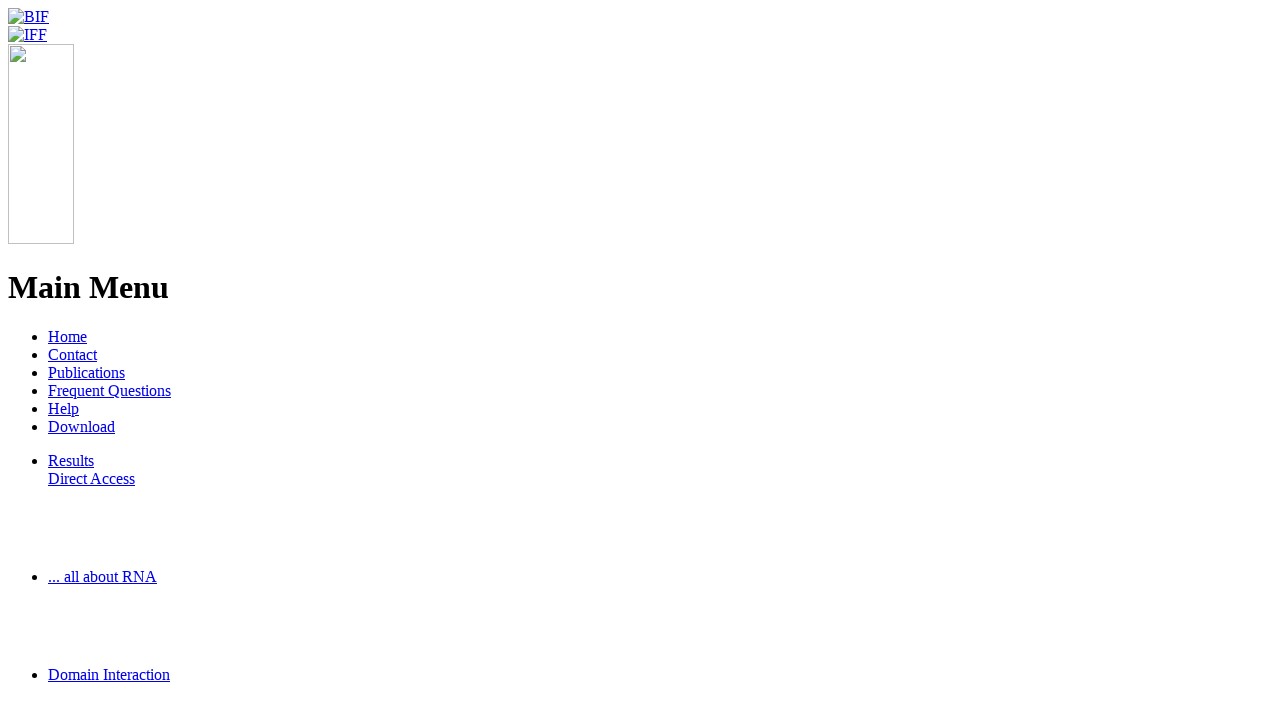

Waited for page to load with networkidle state
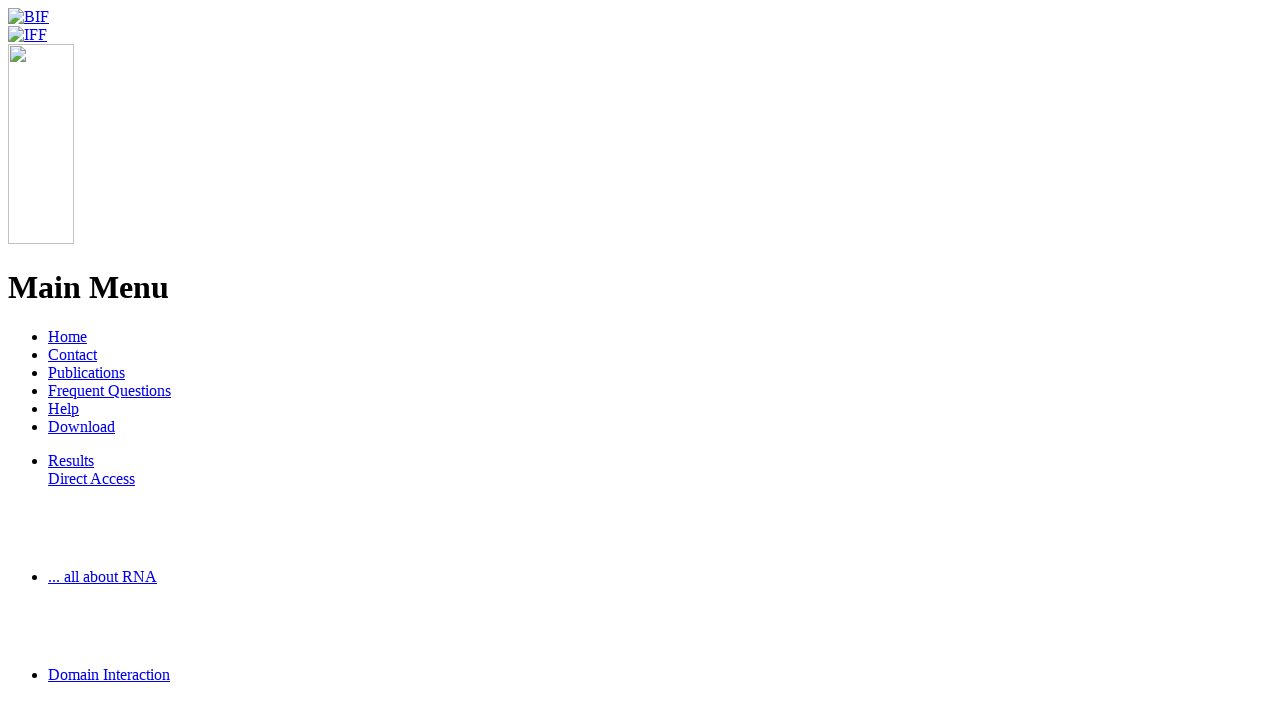

Match scoring parameter field loaded
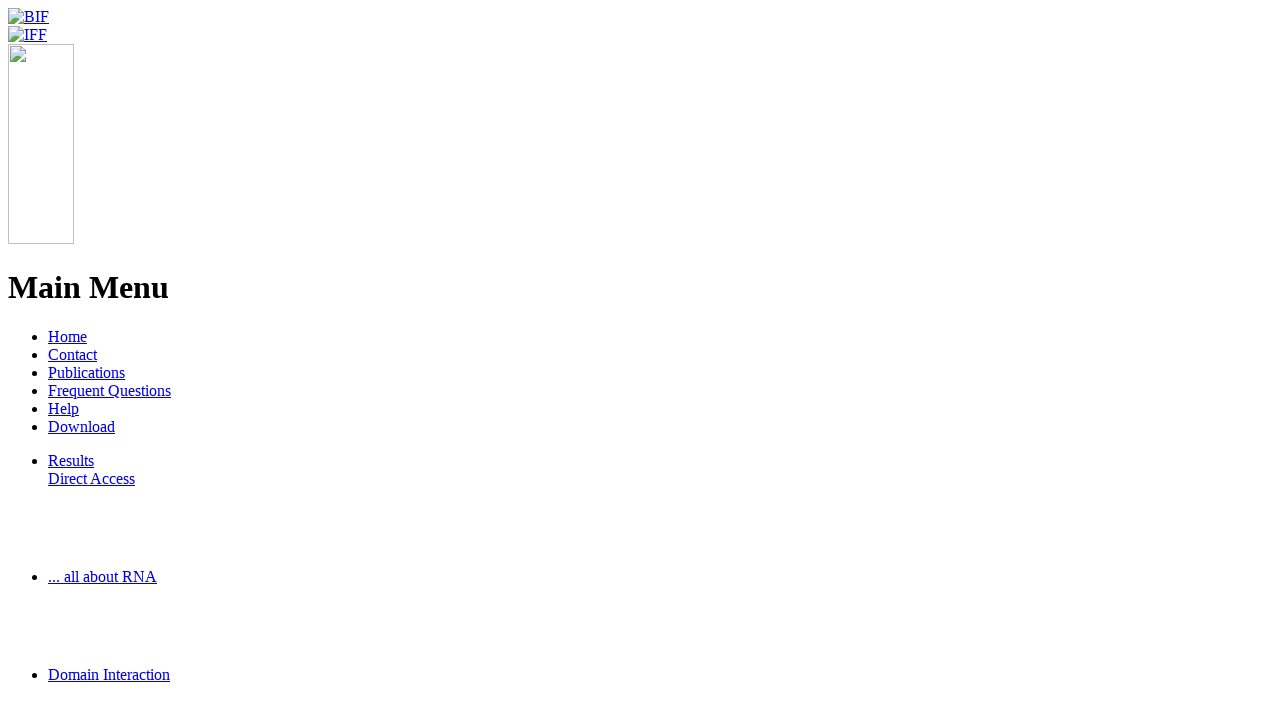

Mismatch scoring parameter field loaded
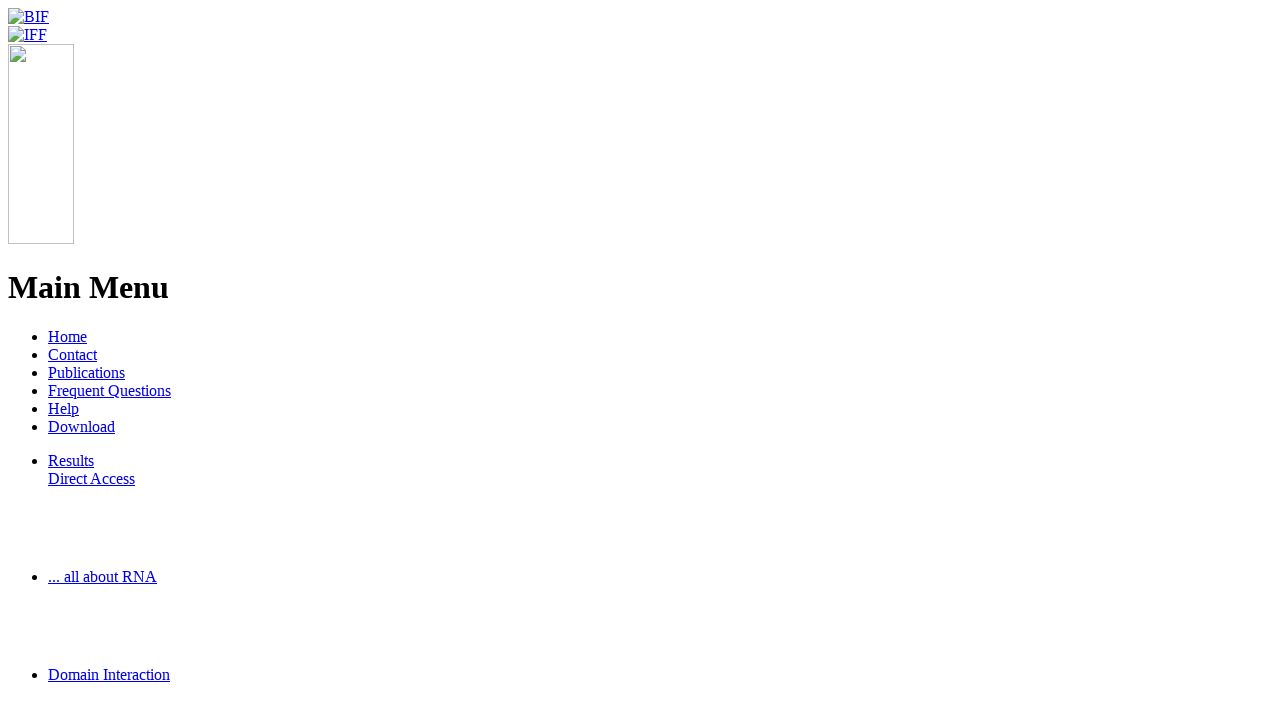

Gap scoring parameter field loaded
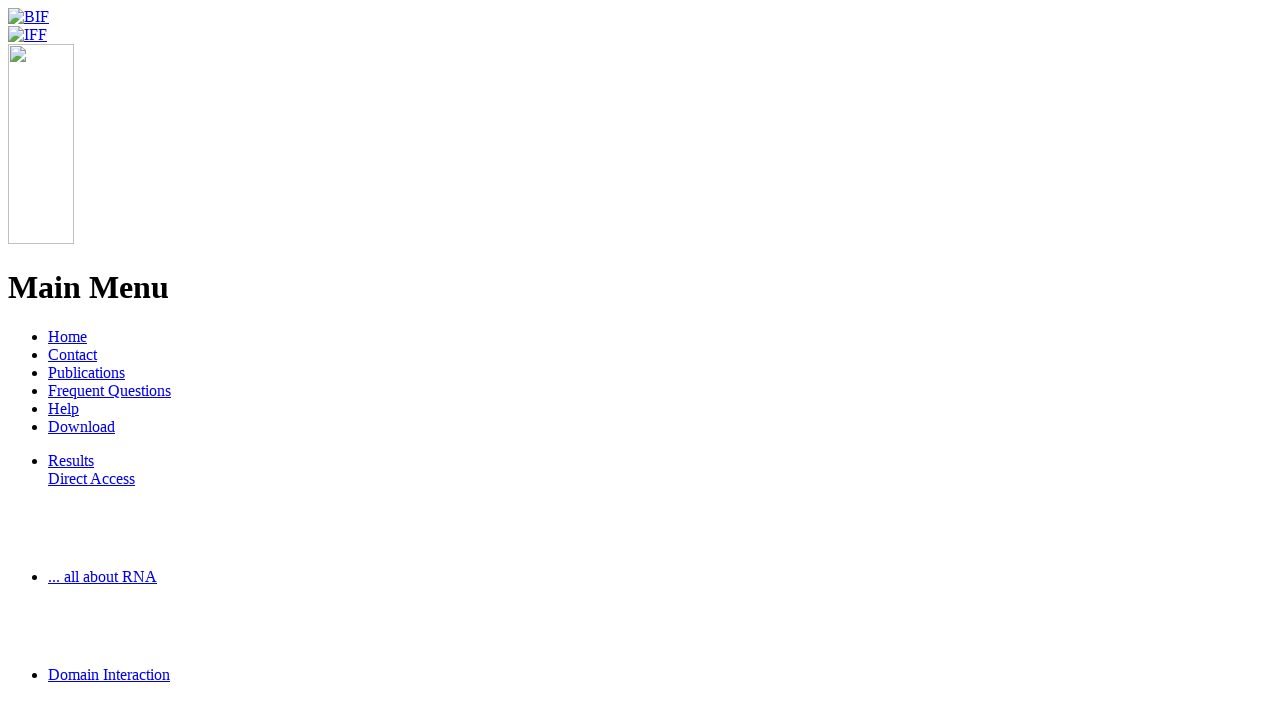

Filled match parameter with value 3 on #match
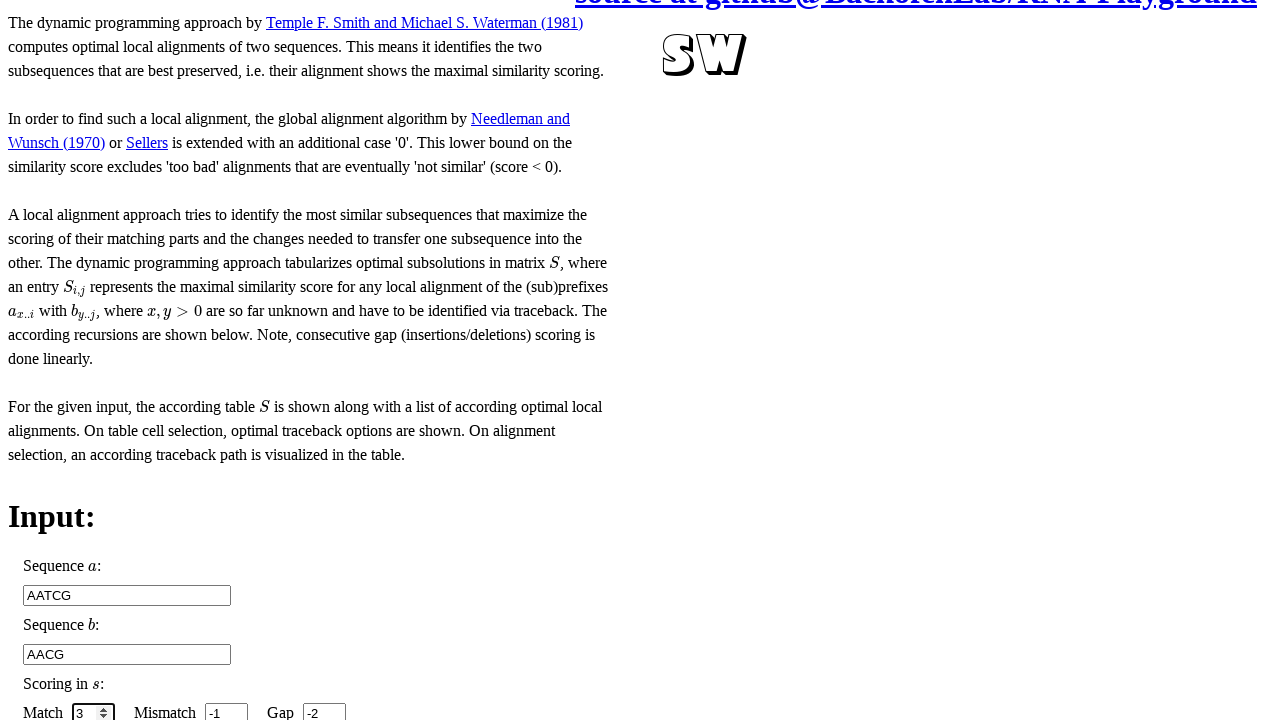

Filled mismatch parameter with value -1 on #mismatch
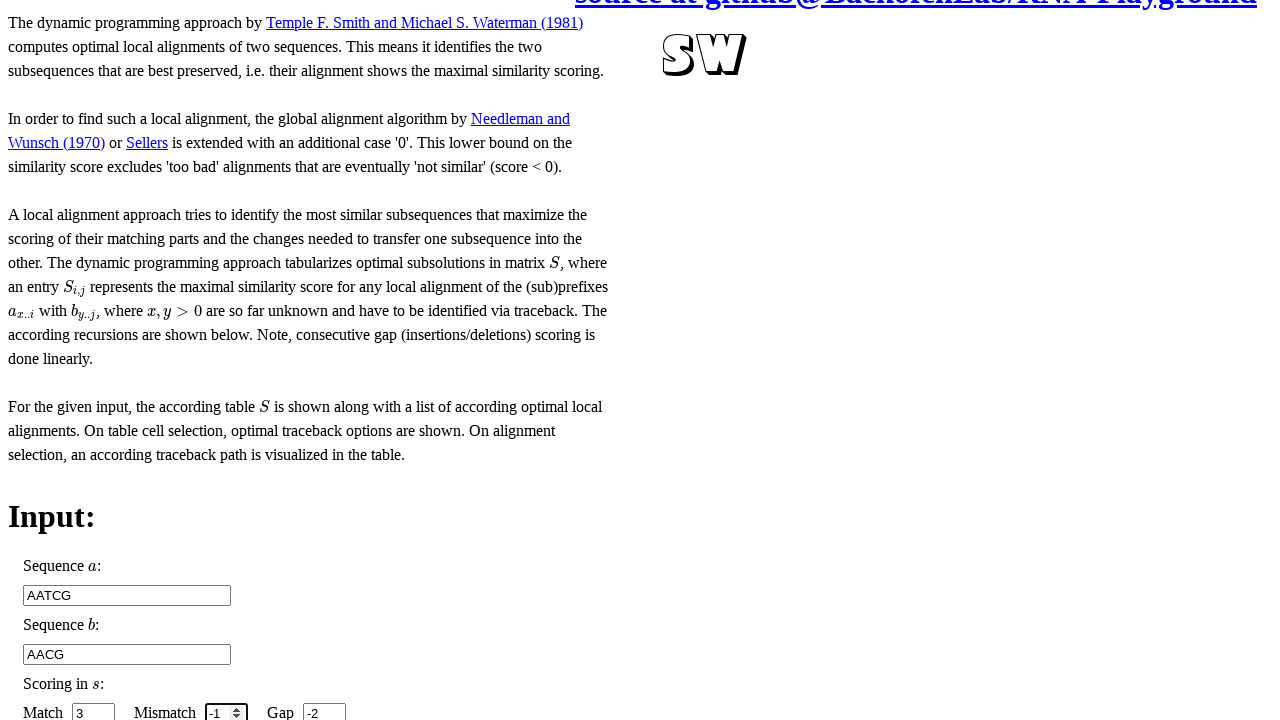

Filled gap parameter with value -2 on #gap
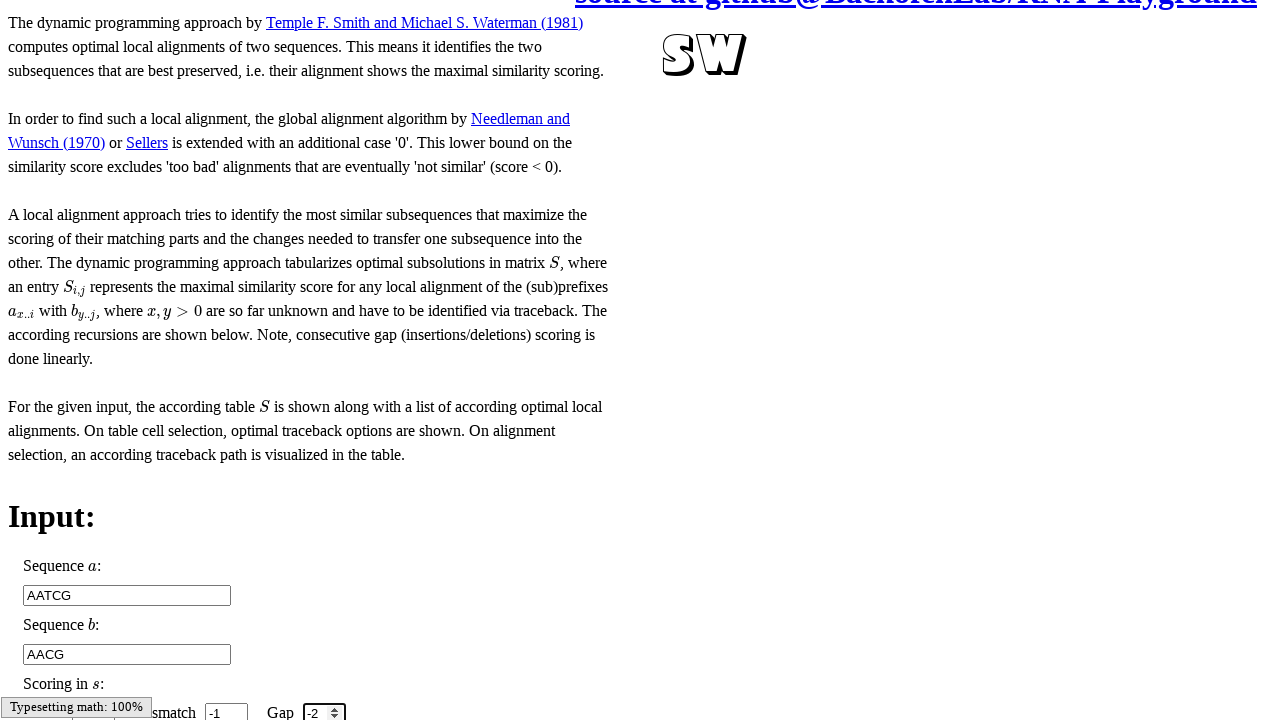

First sequence input field loaded
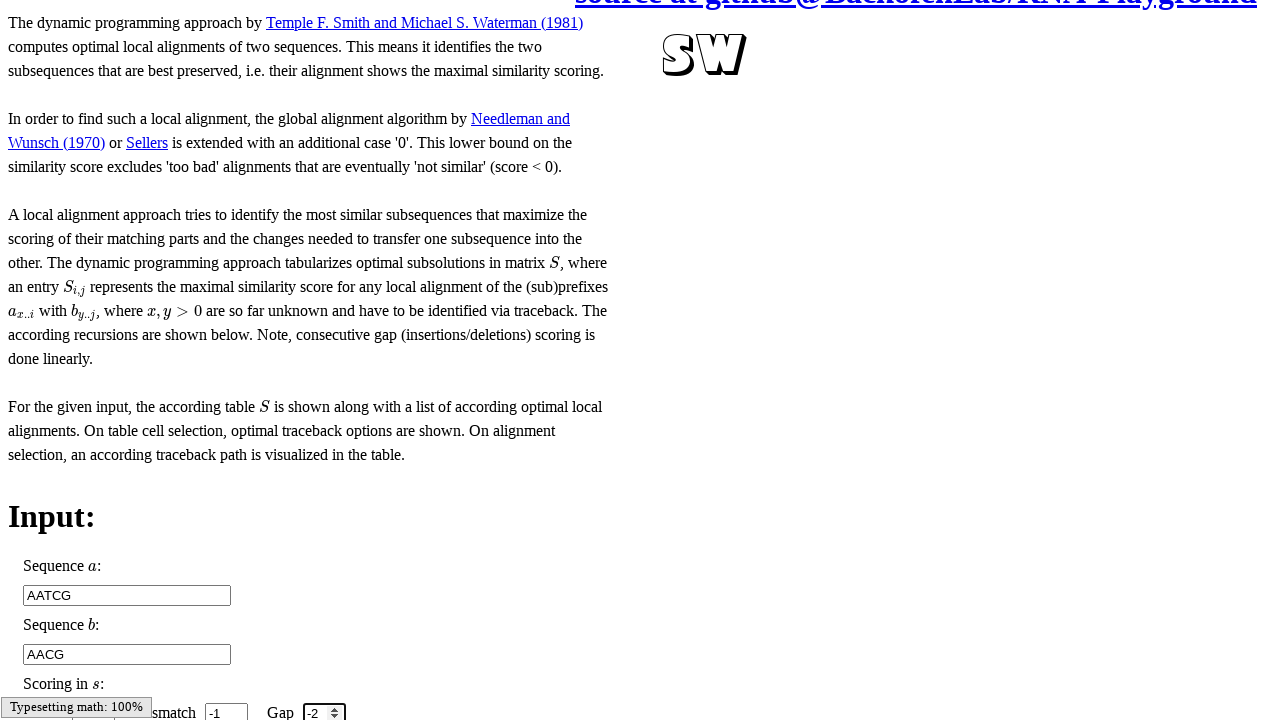

Second sequence input field loaded
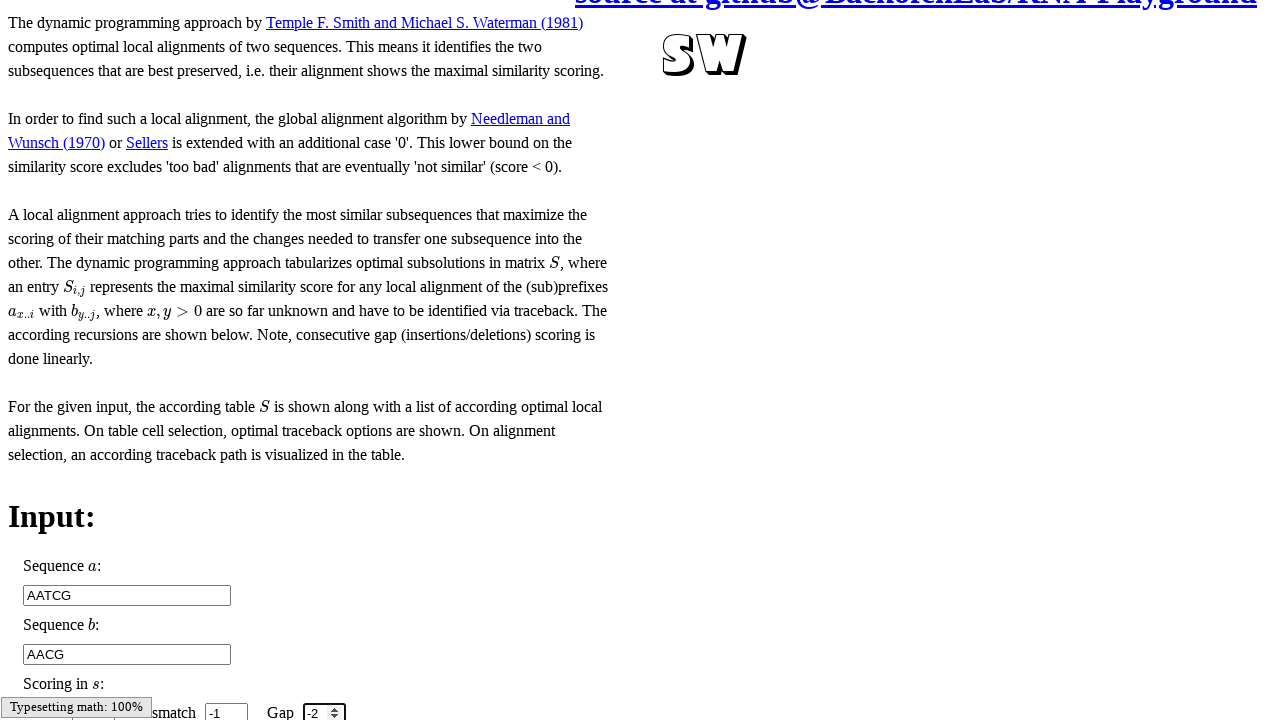

Filled first DNA sequence with ATCGTACGTA on #sequence_1
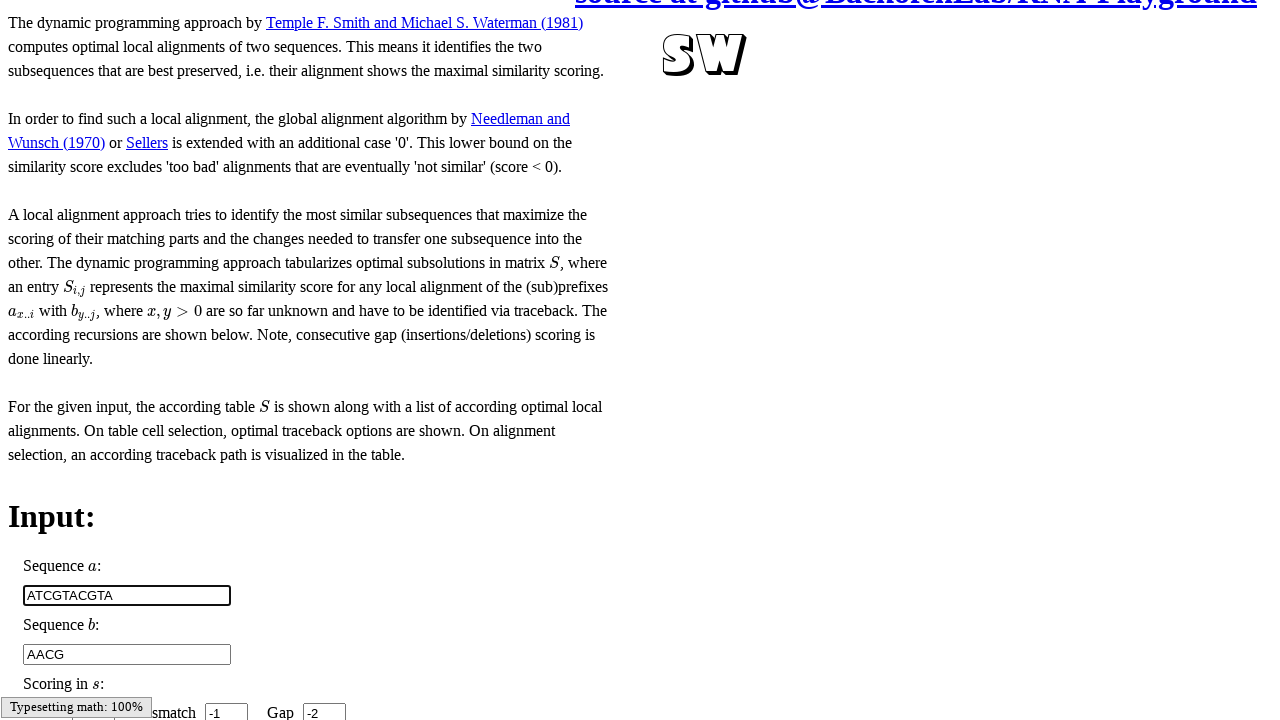

Filled second DNA sequence with ATCGACGTA on #sequence_2
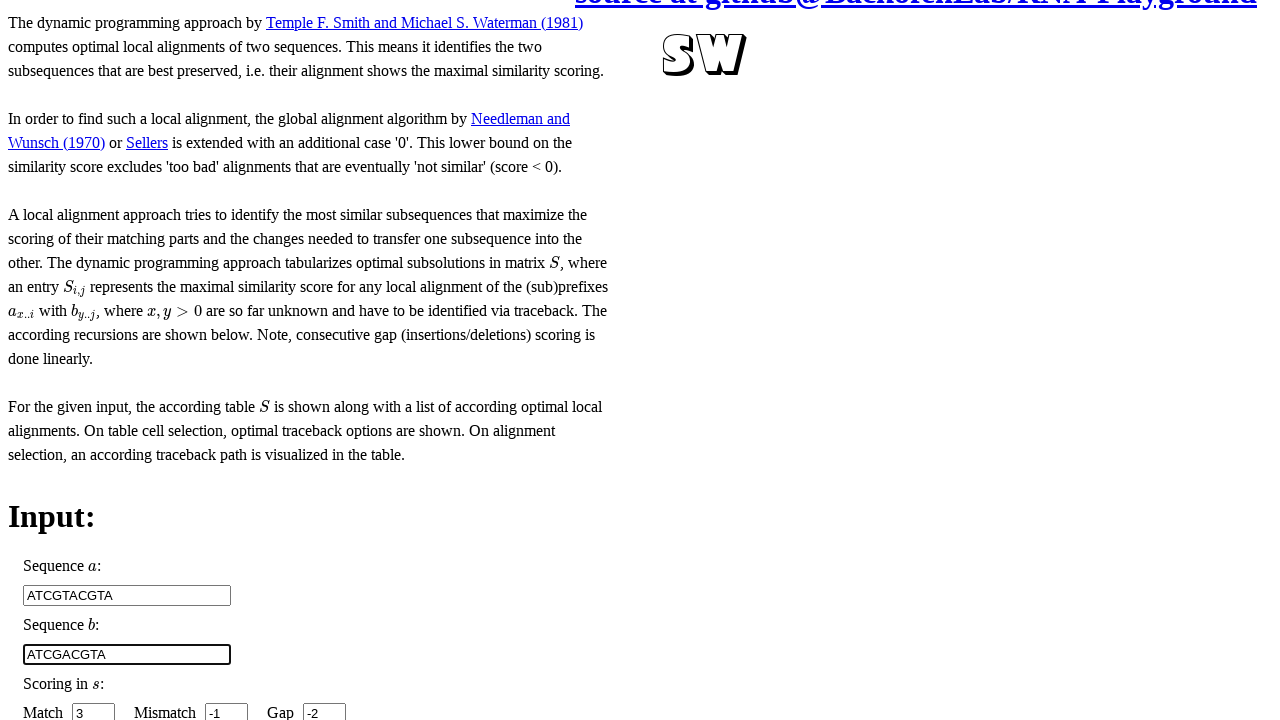

Results table appeared on the page
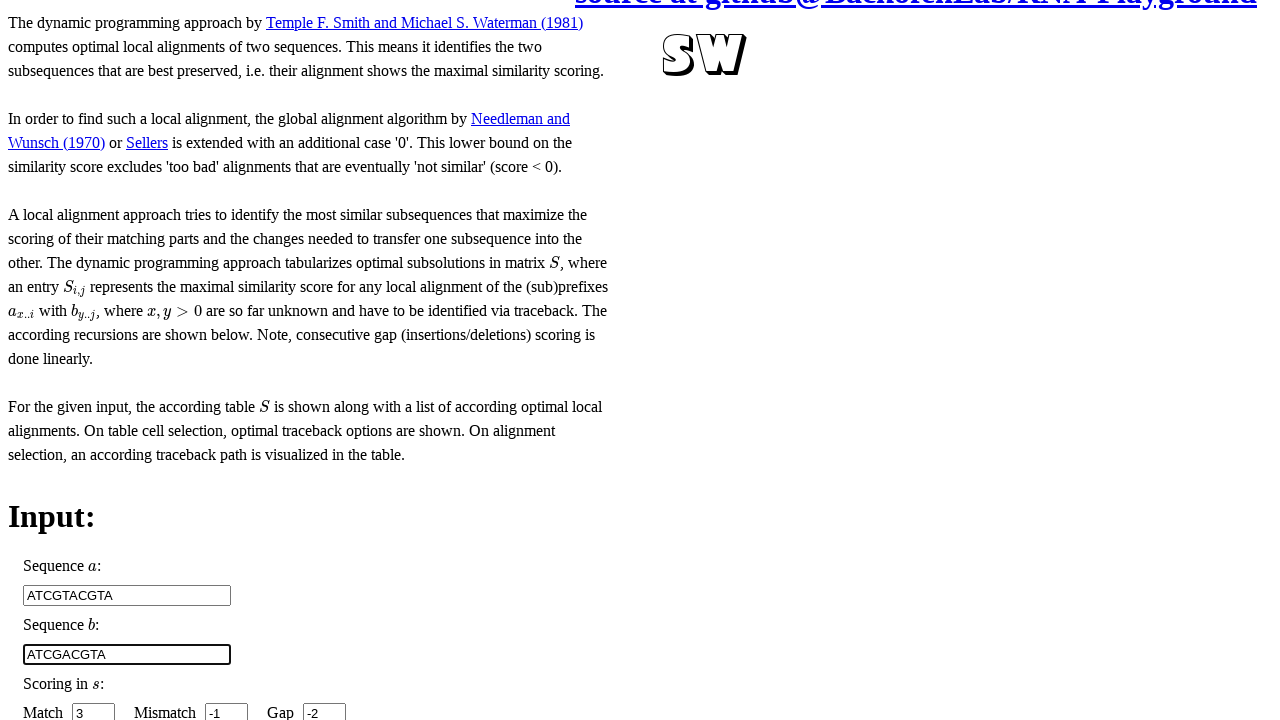

Alignment results populated in the output
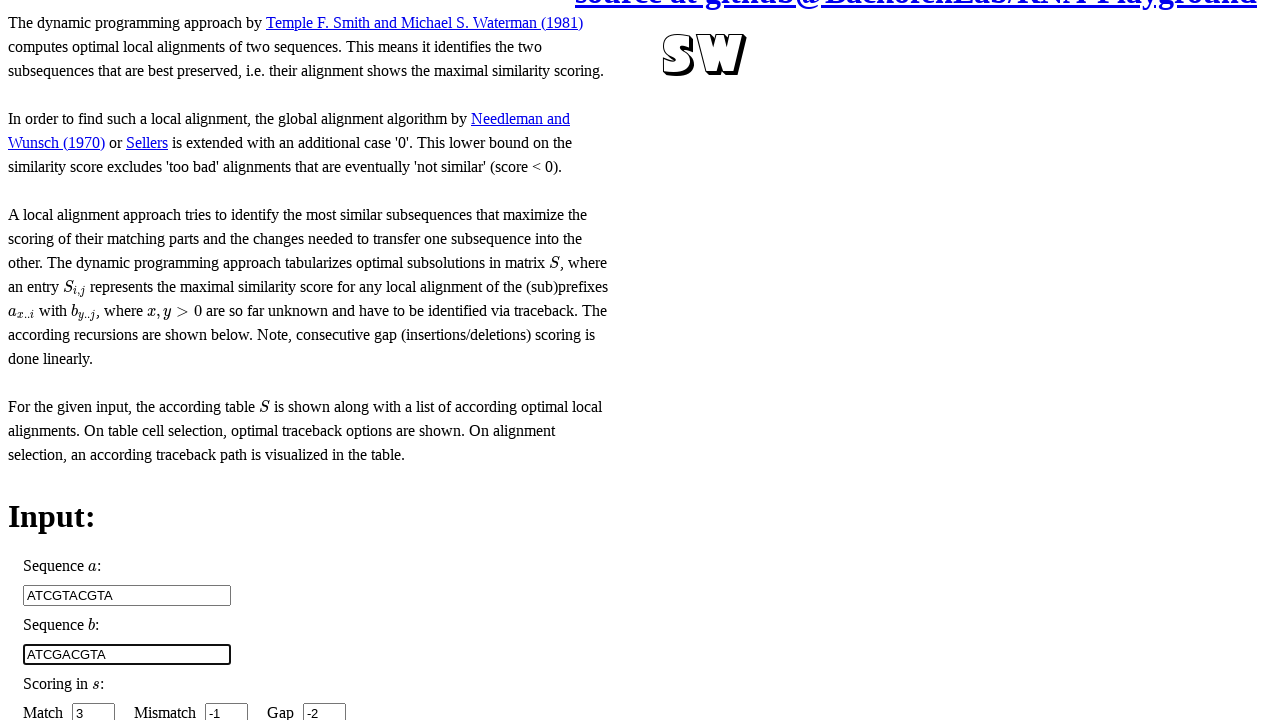

Alignment score displayed
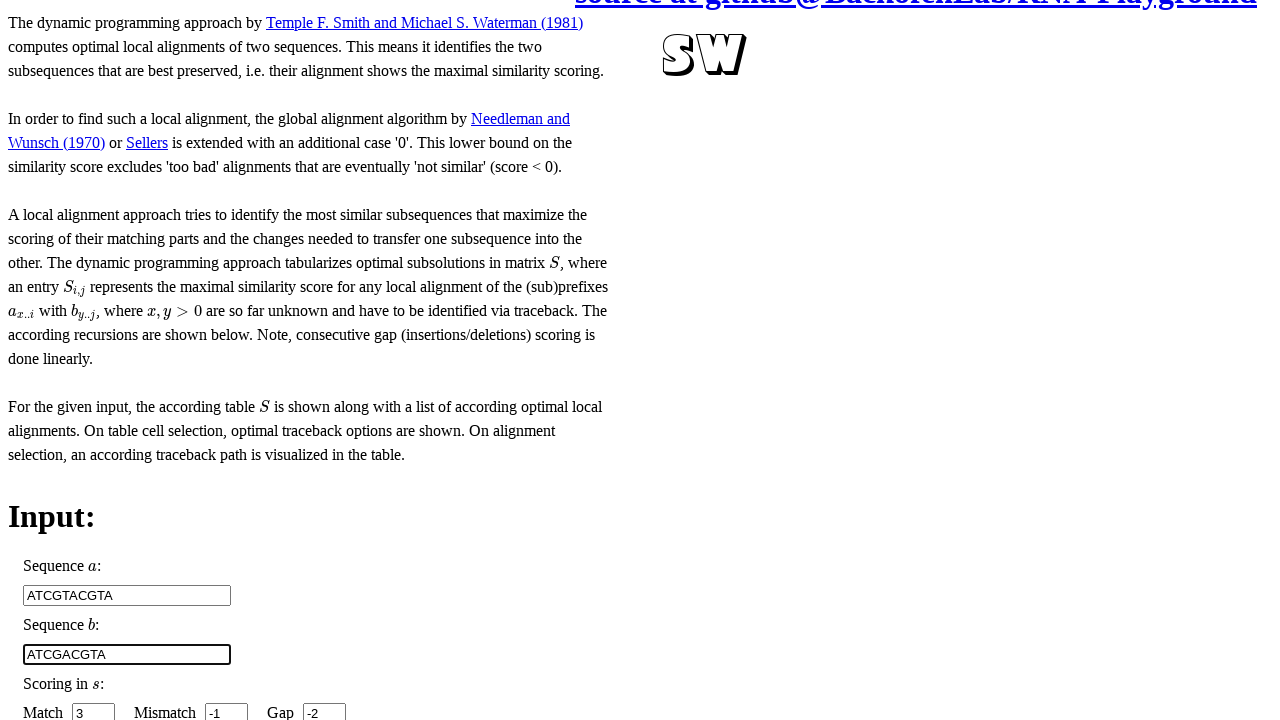

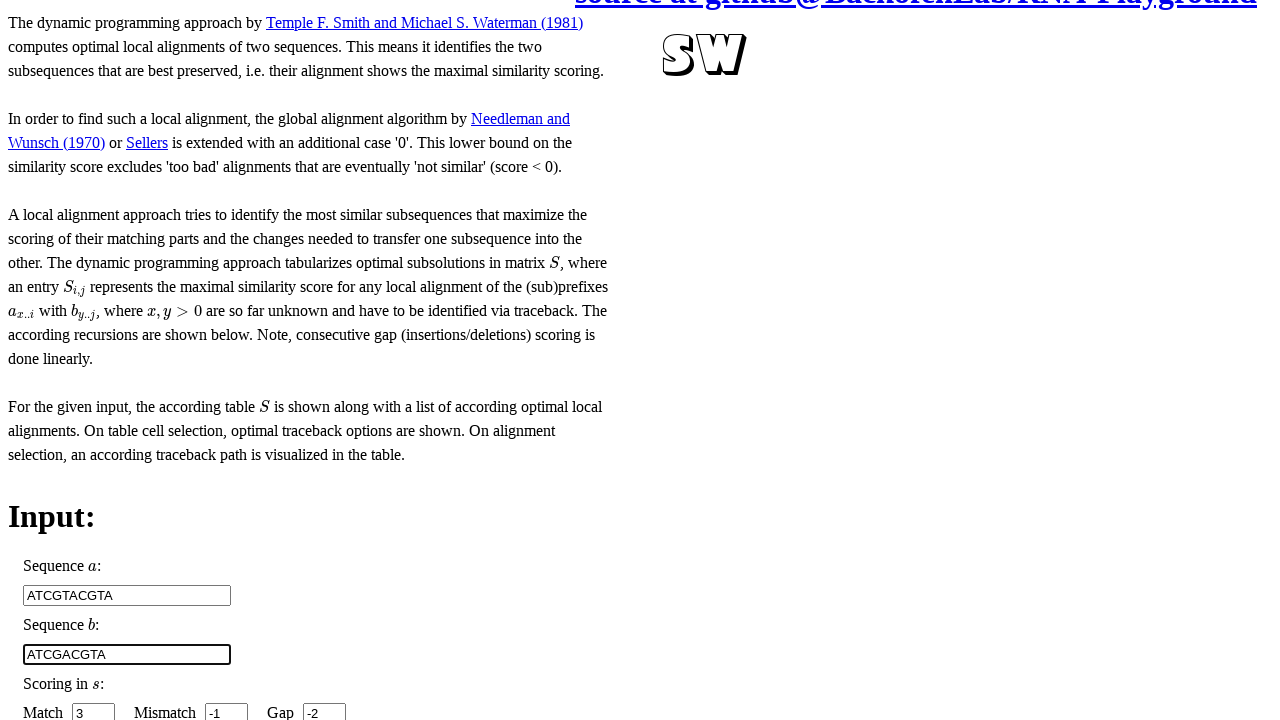